Tests the gender radio button selection by clicking on the Male option in the practice form.

Starting URL: https://demoqa.com/automation-practice-form

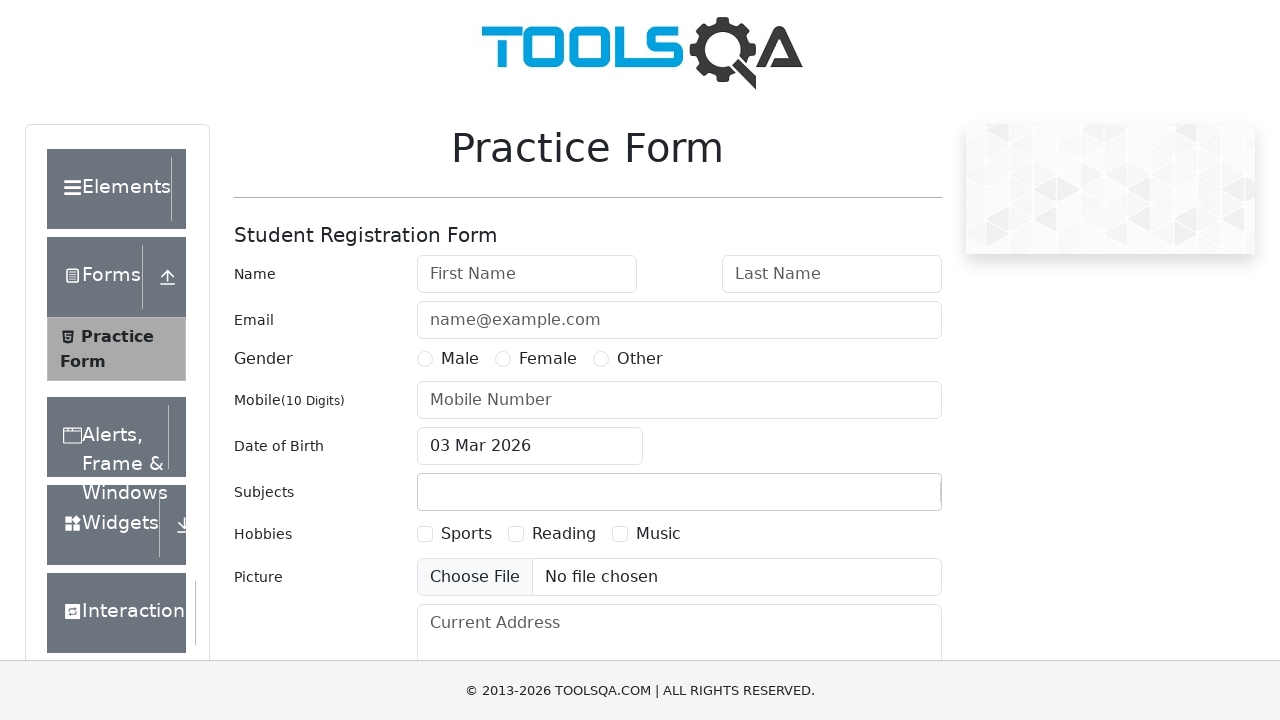

Clicked on Male gender radio button in the practice form at (460, 359) on label[for='gender-radio-1']
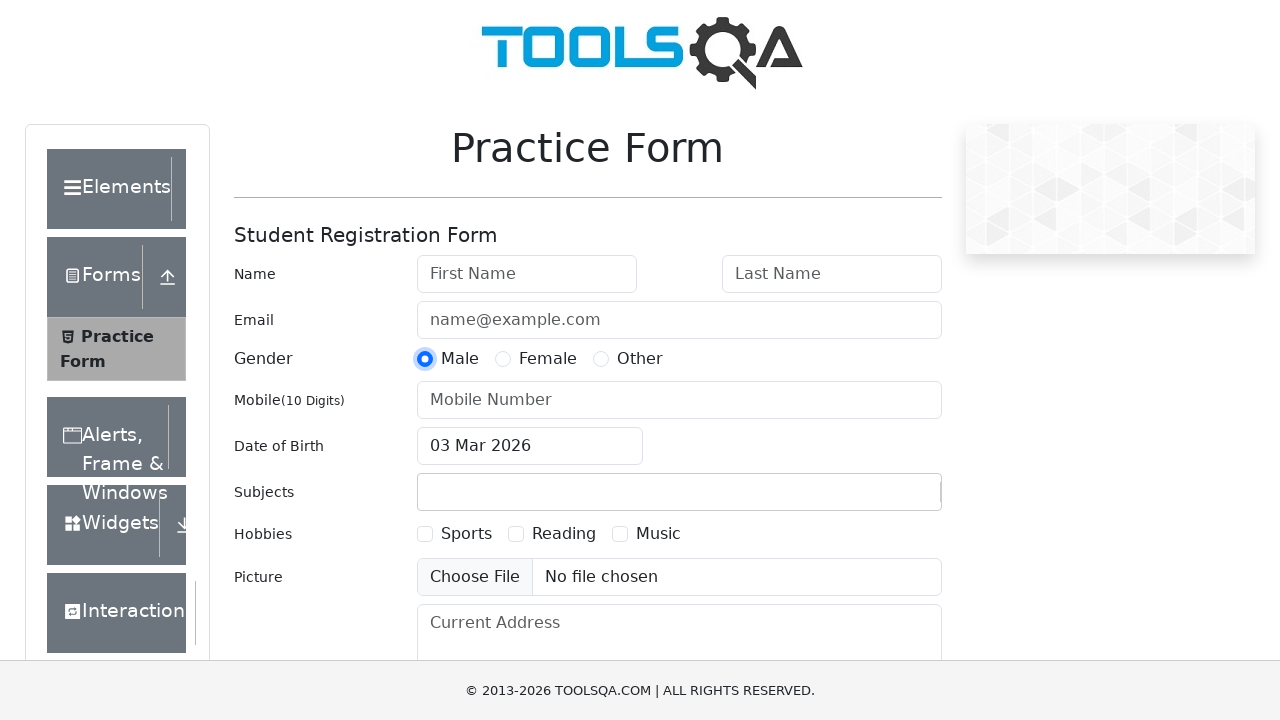

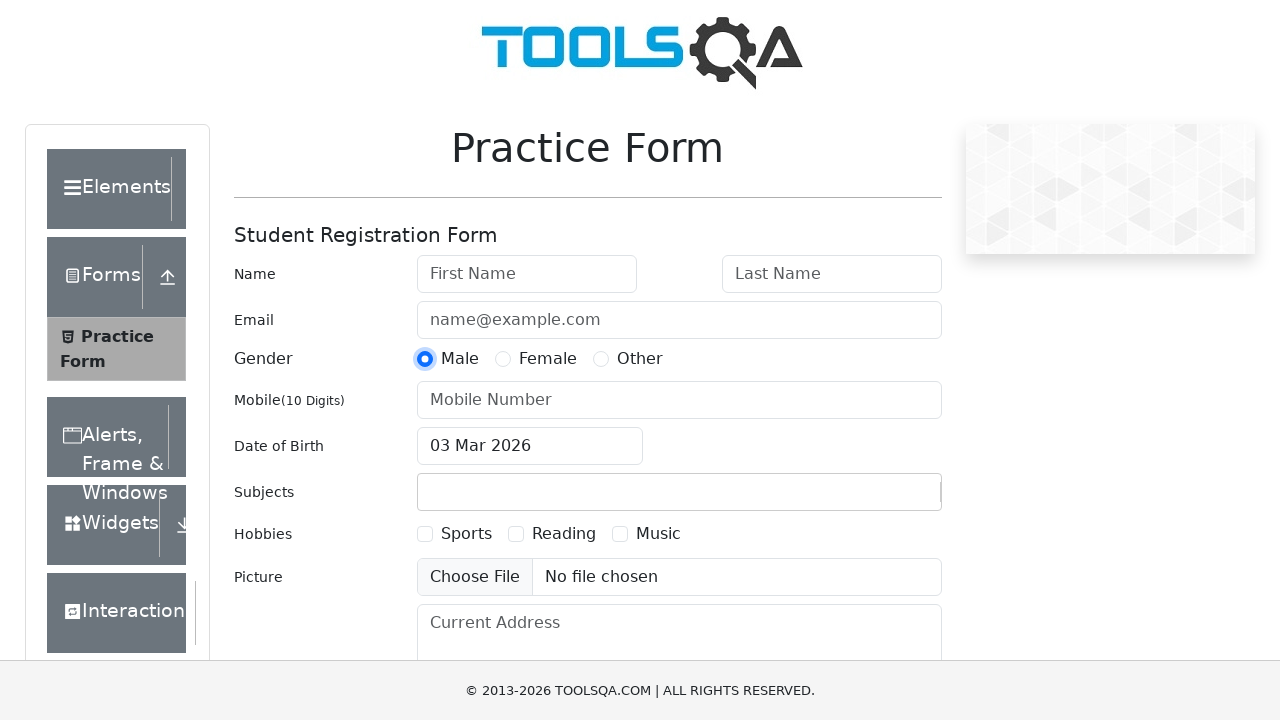